Tests different potential URL routes (/brief, /generate, /workflow, /create) to check for specific workflow paths in the application.

Starting URL: https://aideas-redbaez.netlify.app

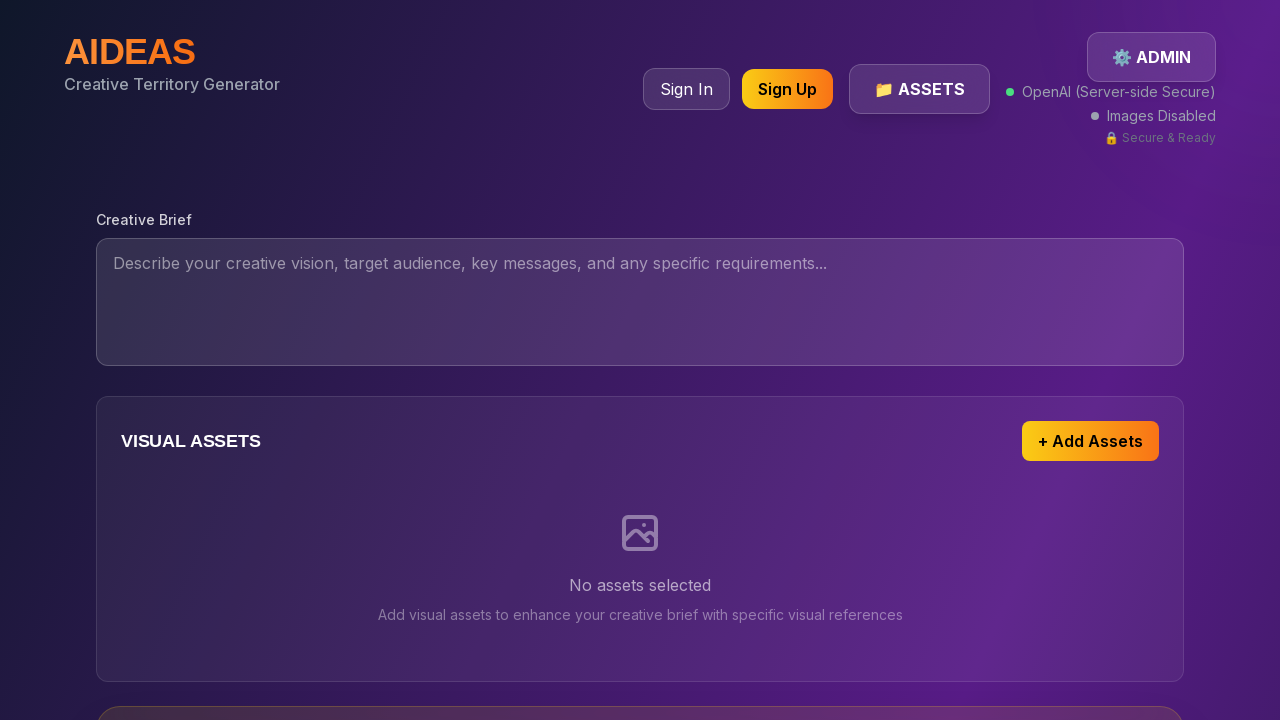

Initial page load completed with networkidle state
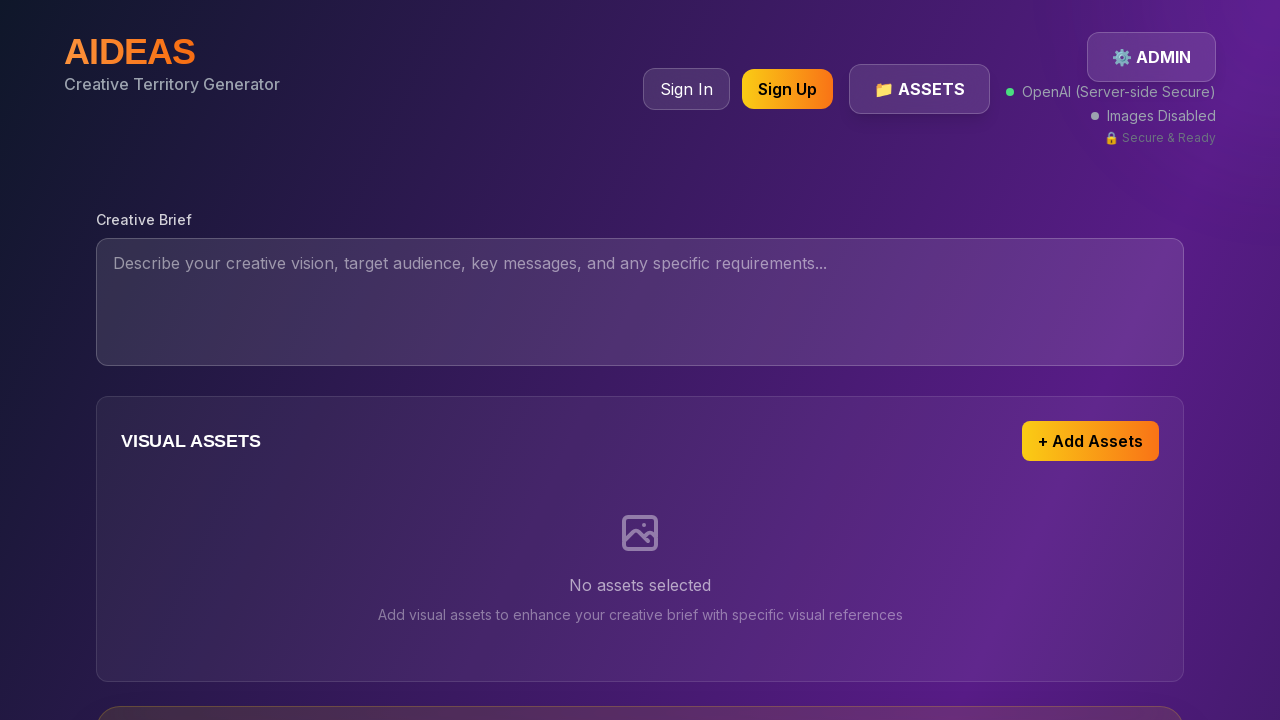

Navigated to /brief route
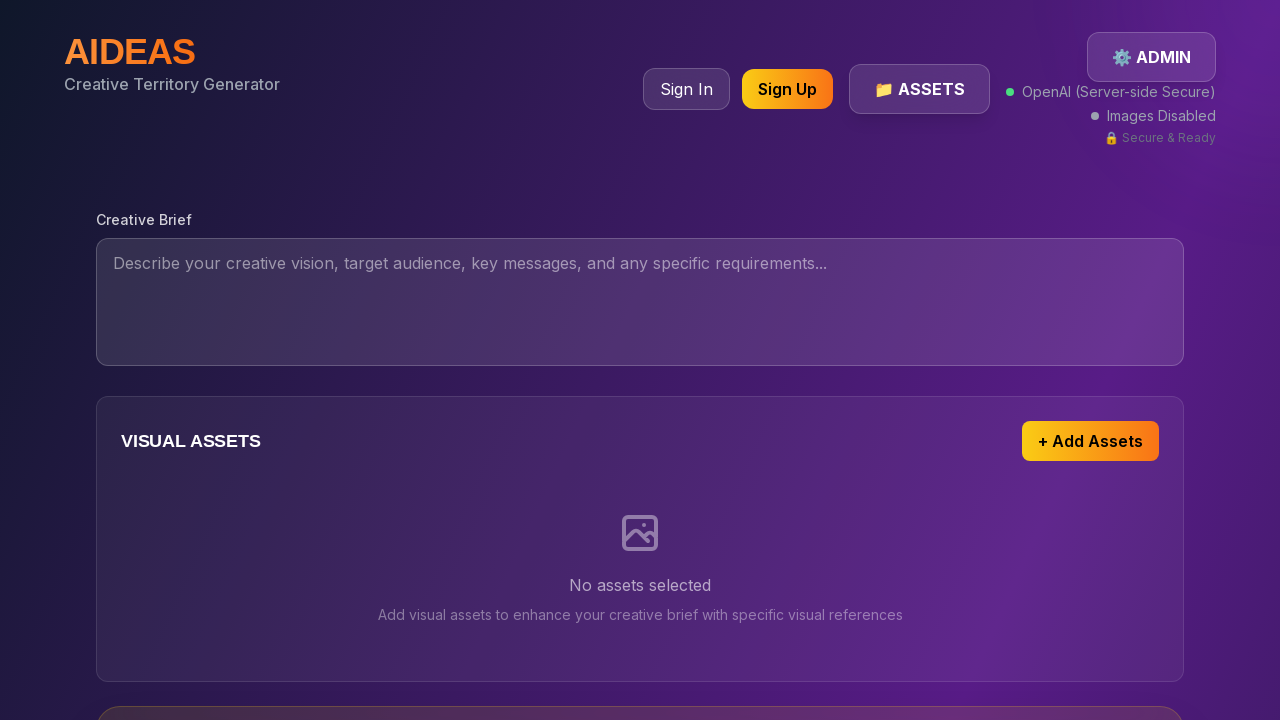

Waited 2 seconds for /brief route to fully load
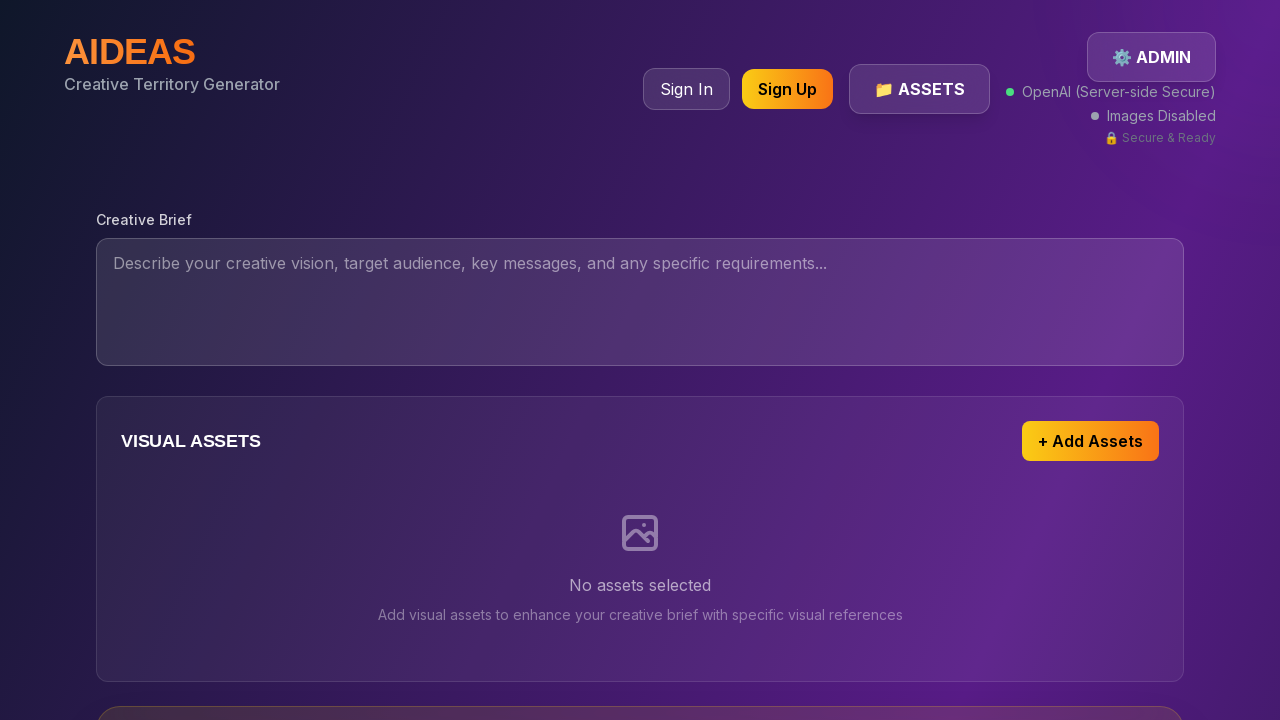

Navigated to /generate route
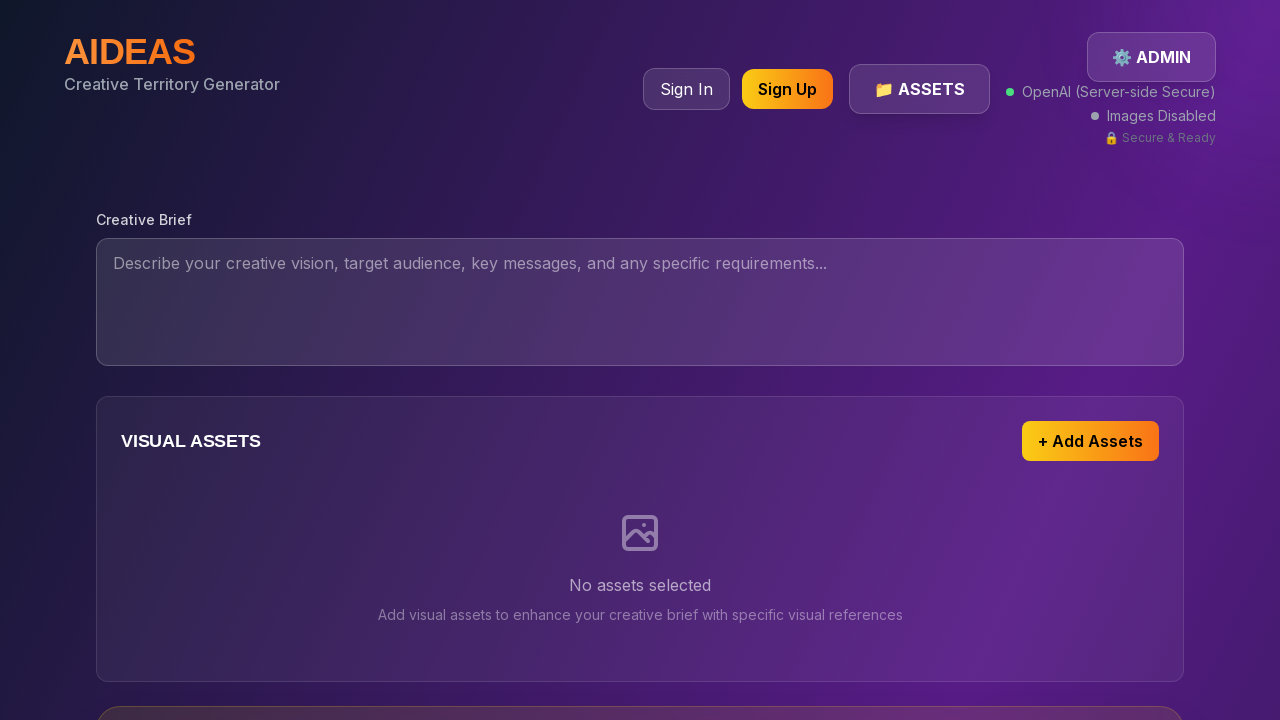

Waited 2 seconds for /generate route to fully load
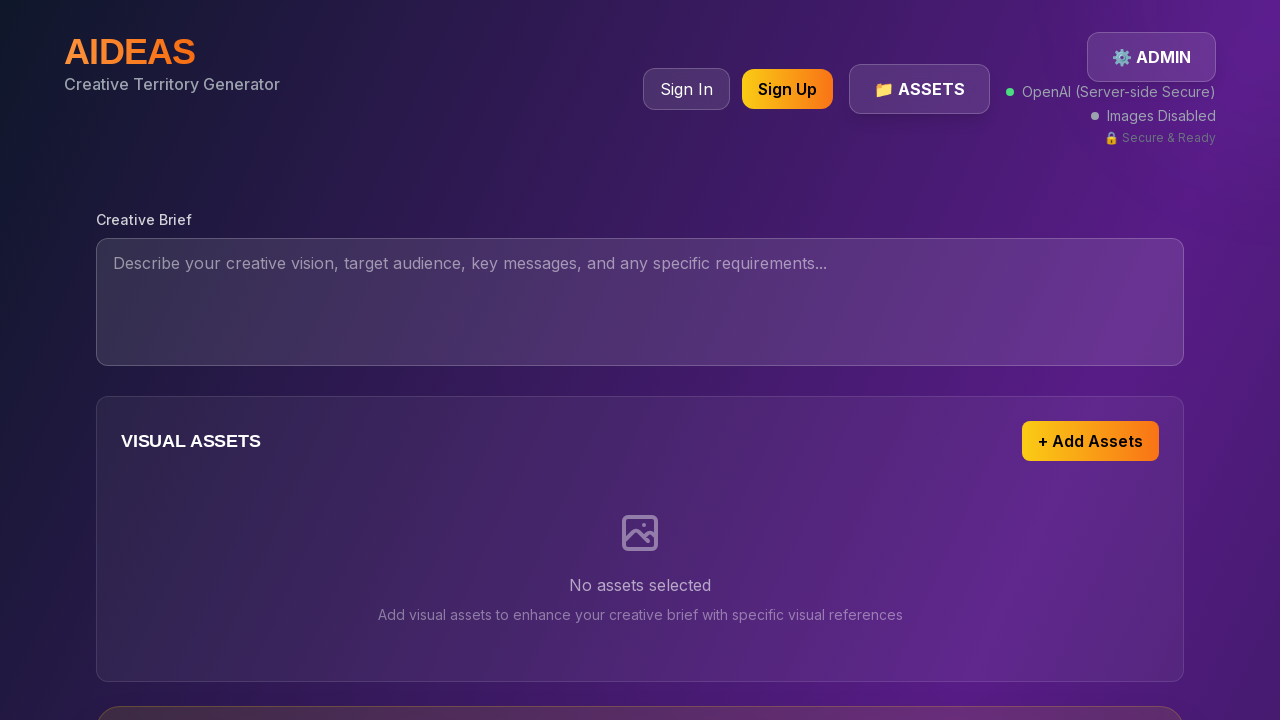

Navigated to /workflow route
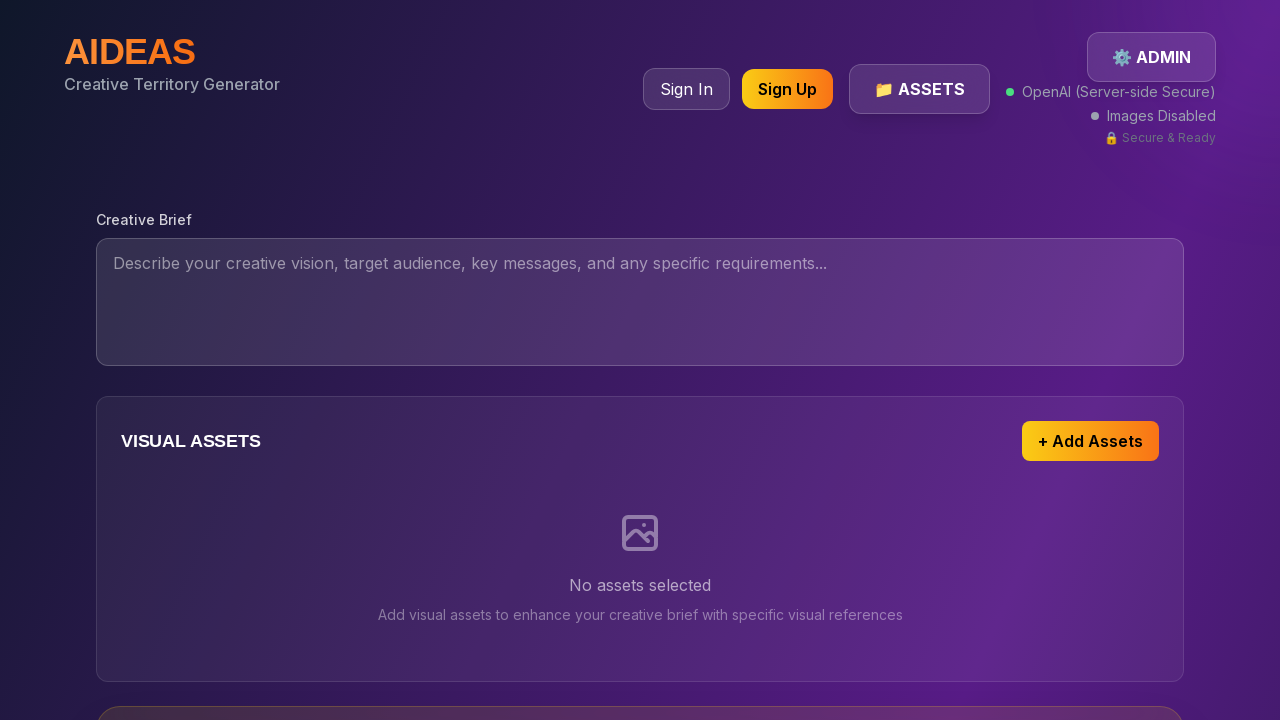

Waited 2 seconds for /workflow route to fully load
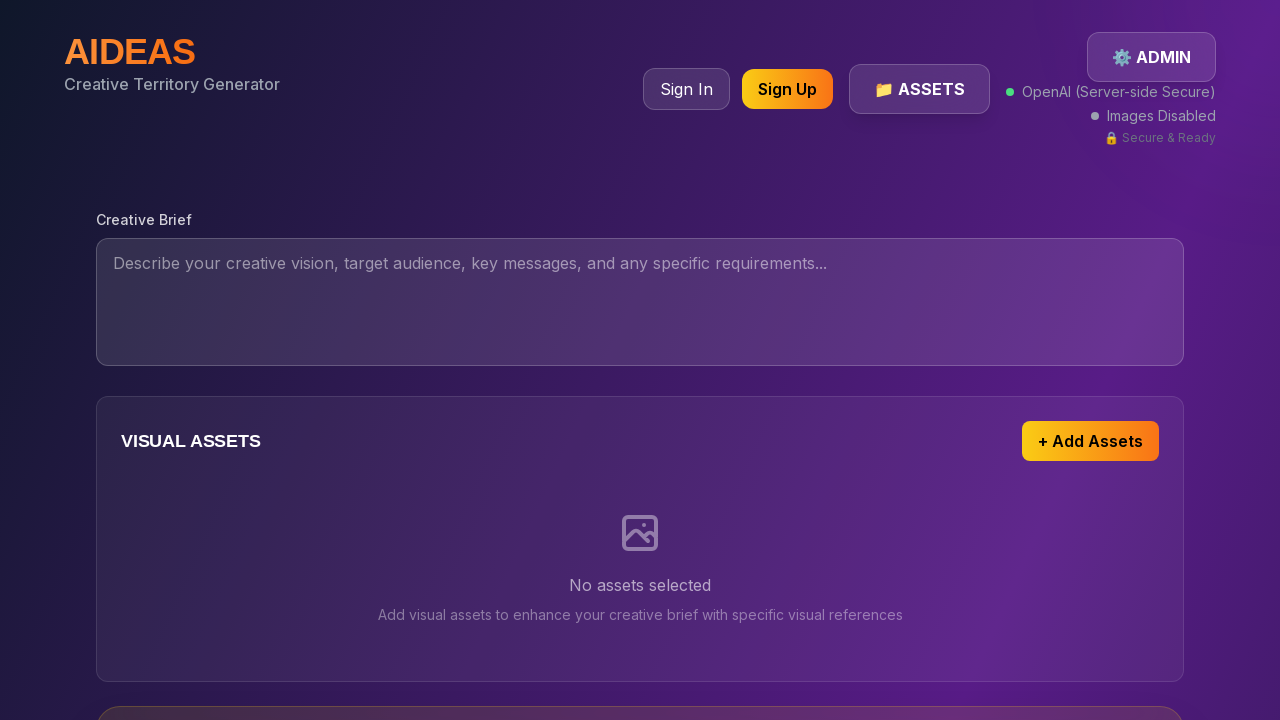

Navigated to /create route
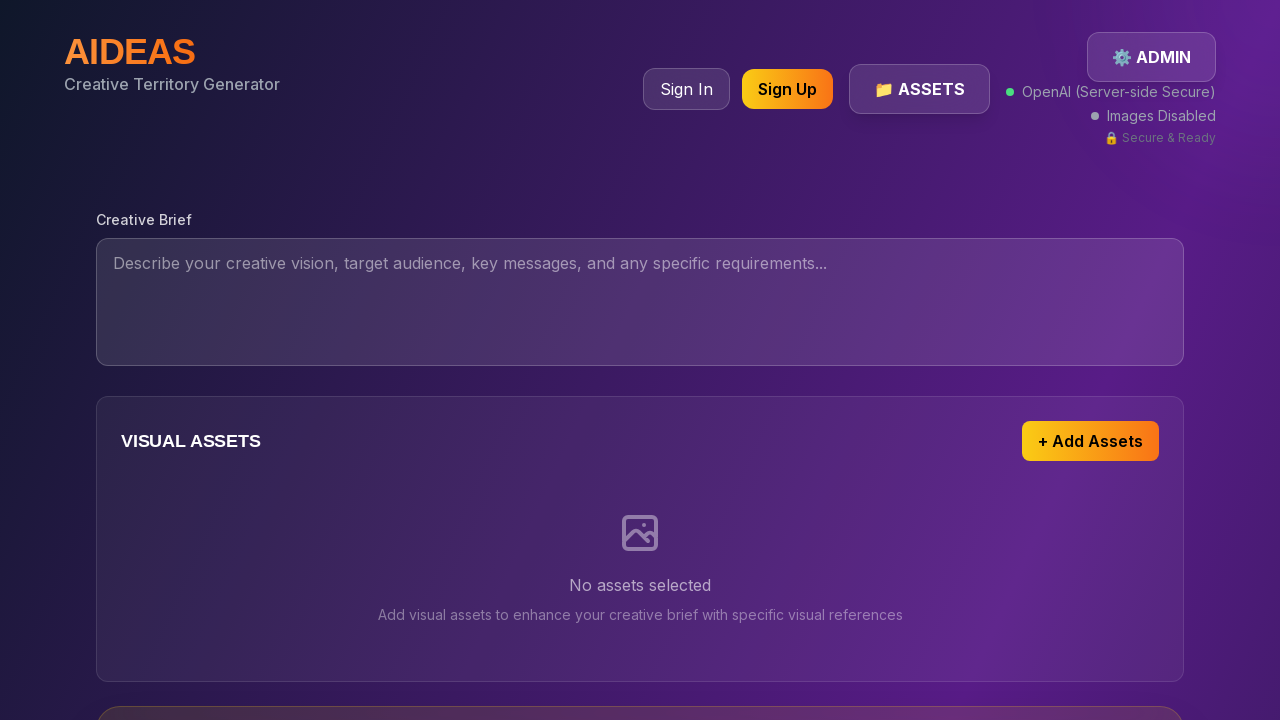

Waited 2 seconds for /create route to fully load
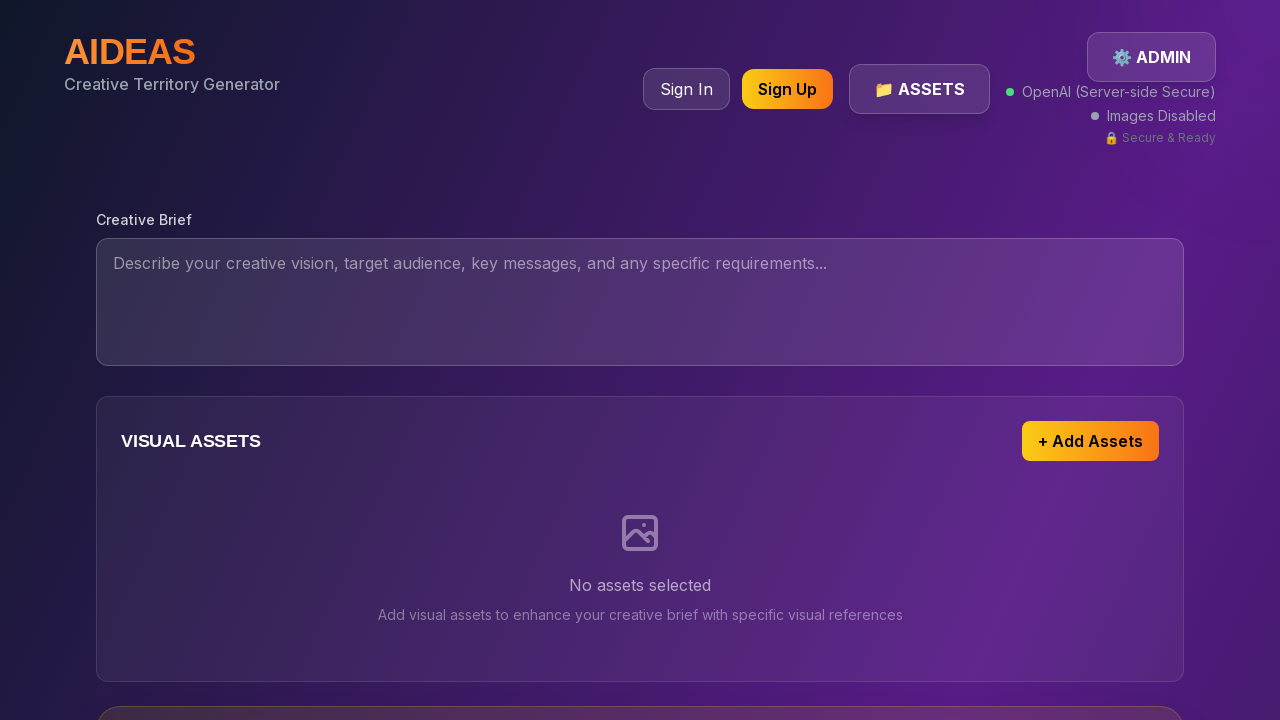

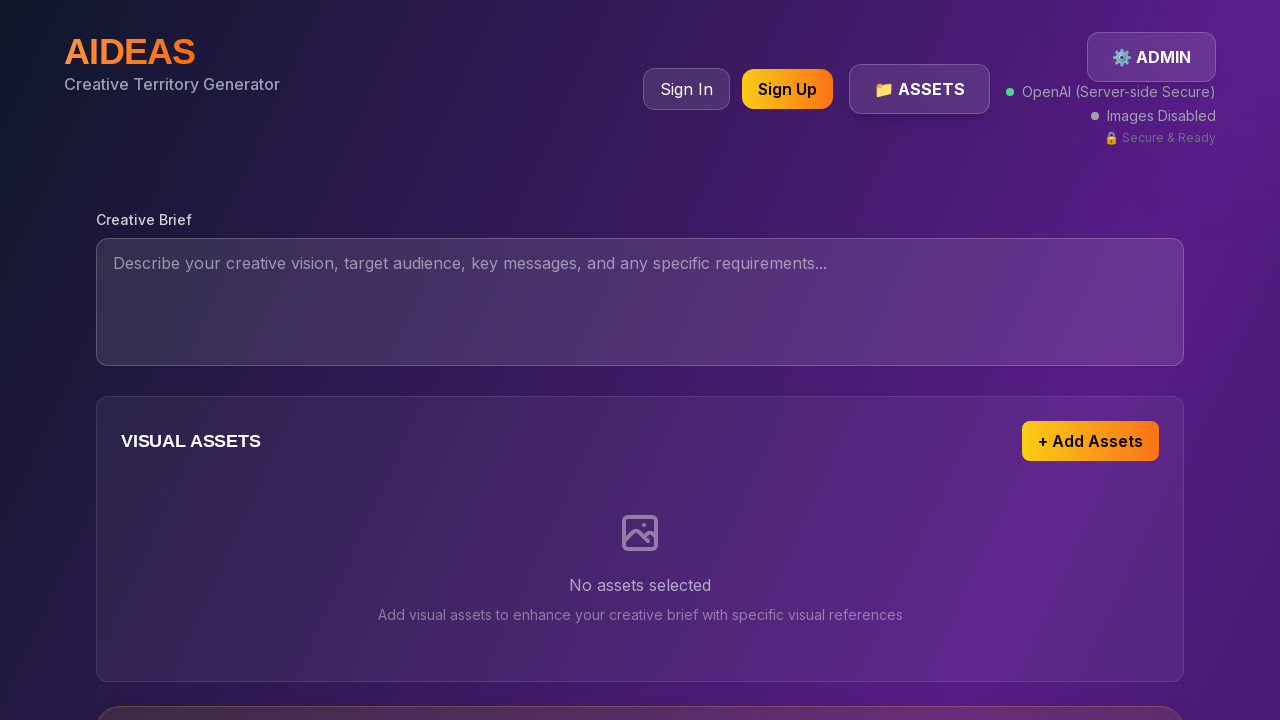